Tests clicking the "Terms" link on the Gmail login page

Starting URL: https://gmail.com

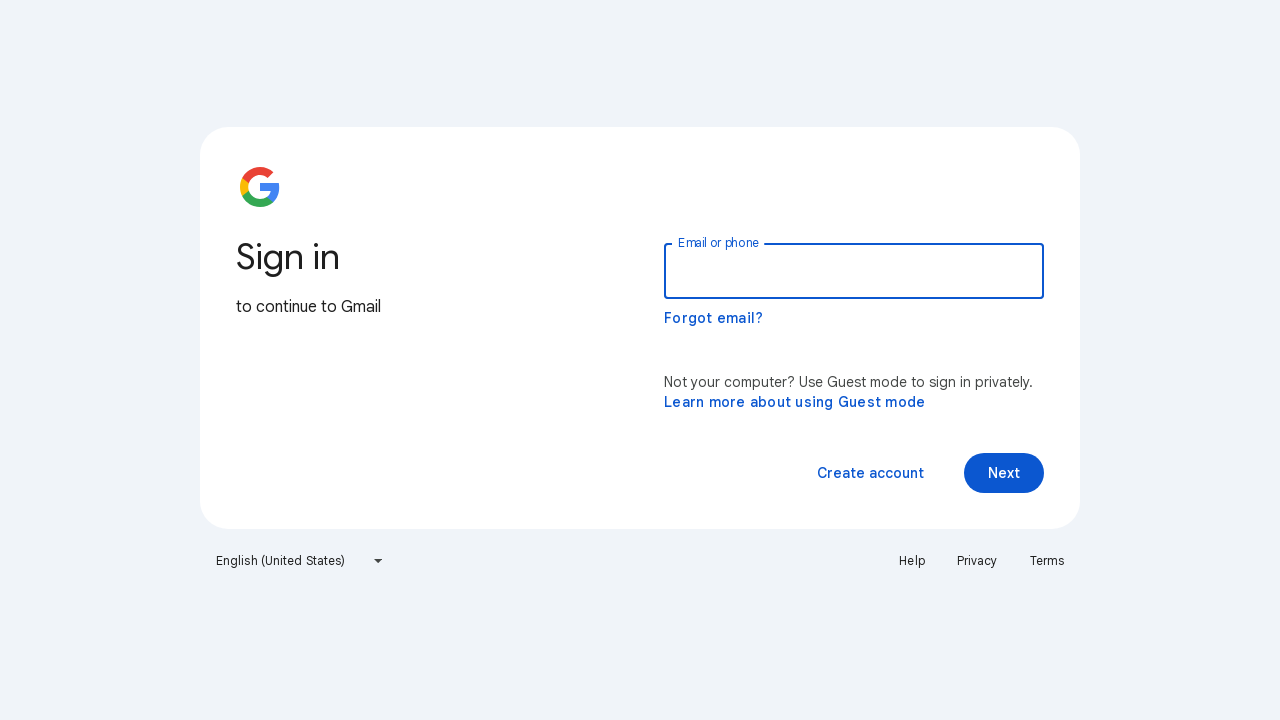

Gmail login page loaded (domcontentloaded)
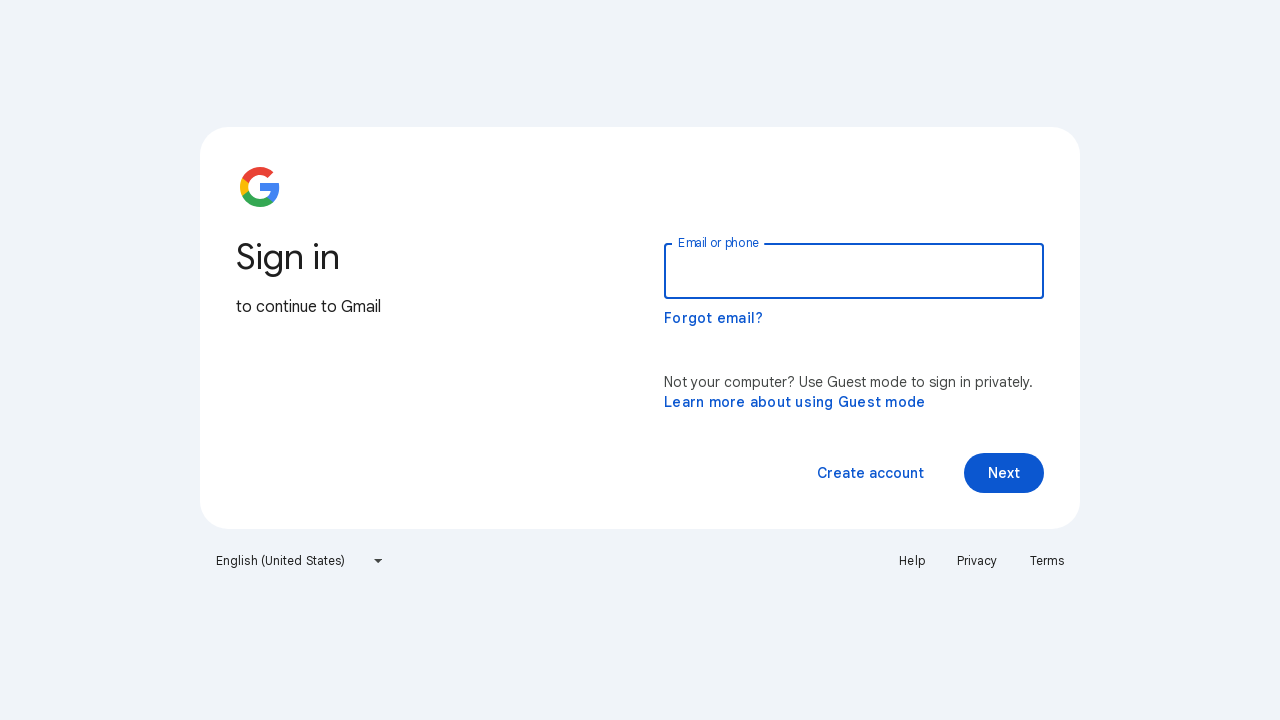

Clicked on 'Terms' link at (1047, 561) on a:has-text('Terms')
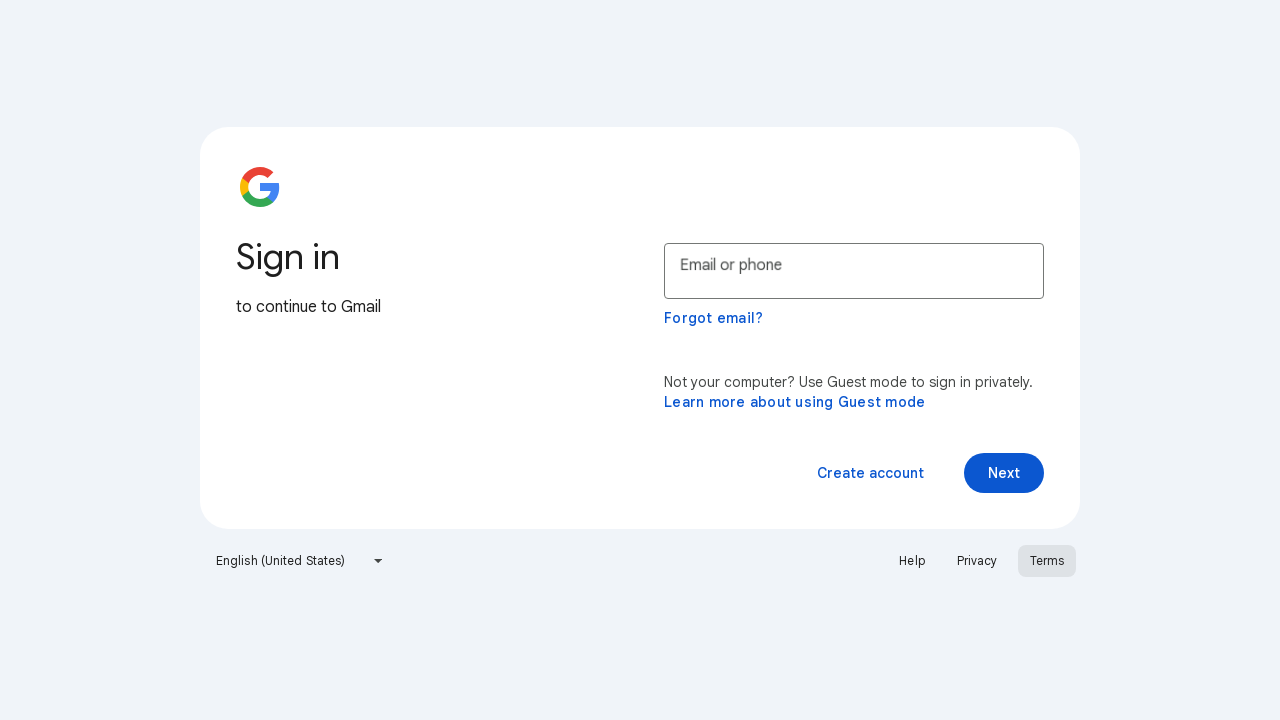

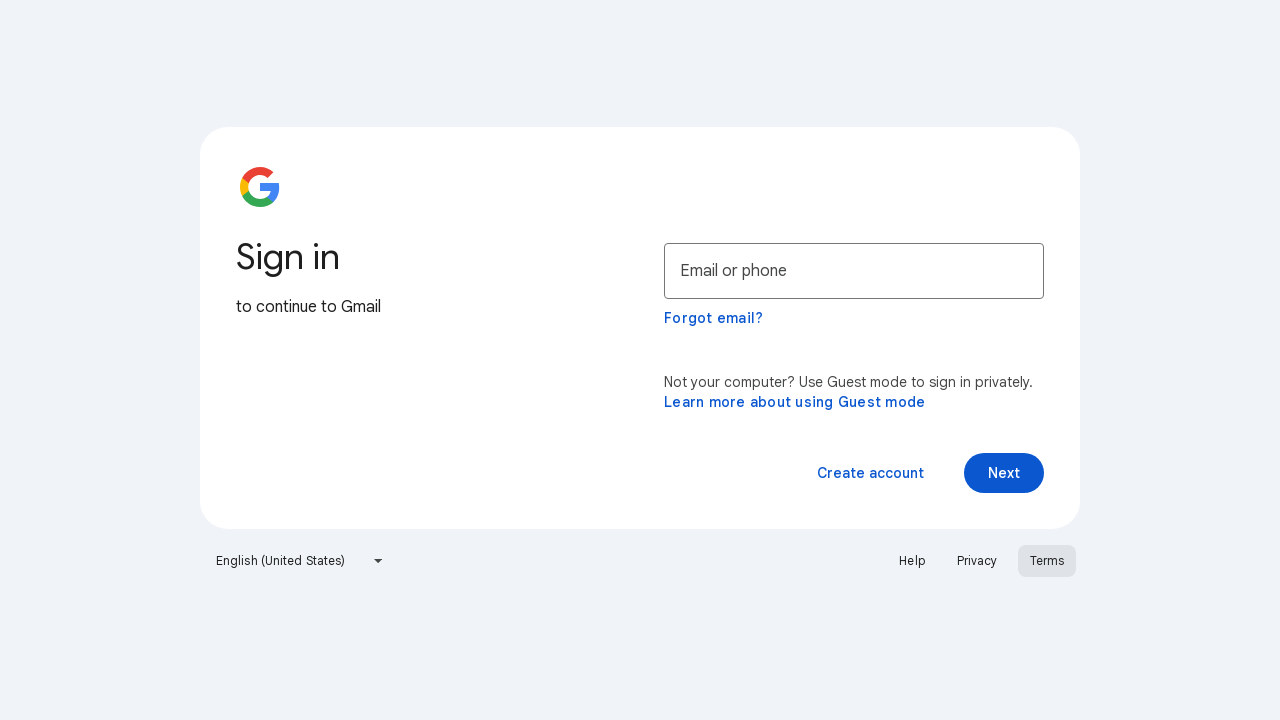